Tests dismissing a JavaScript confirm dialog by clicking a button that triggers the confirm and verifying the cancel message appears

Starting URL: https://the-internet.herokuapp.com/javascript_alerts

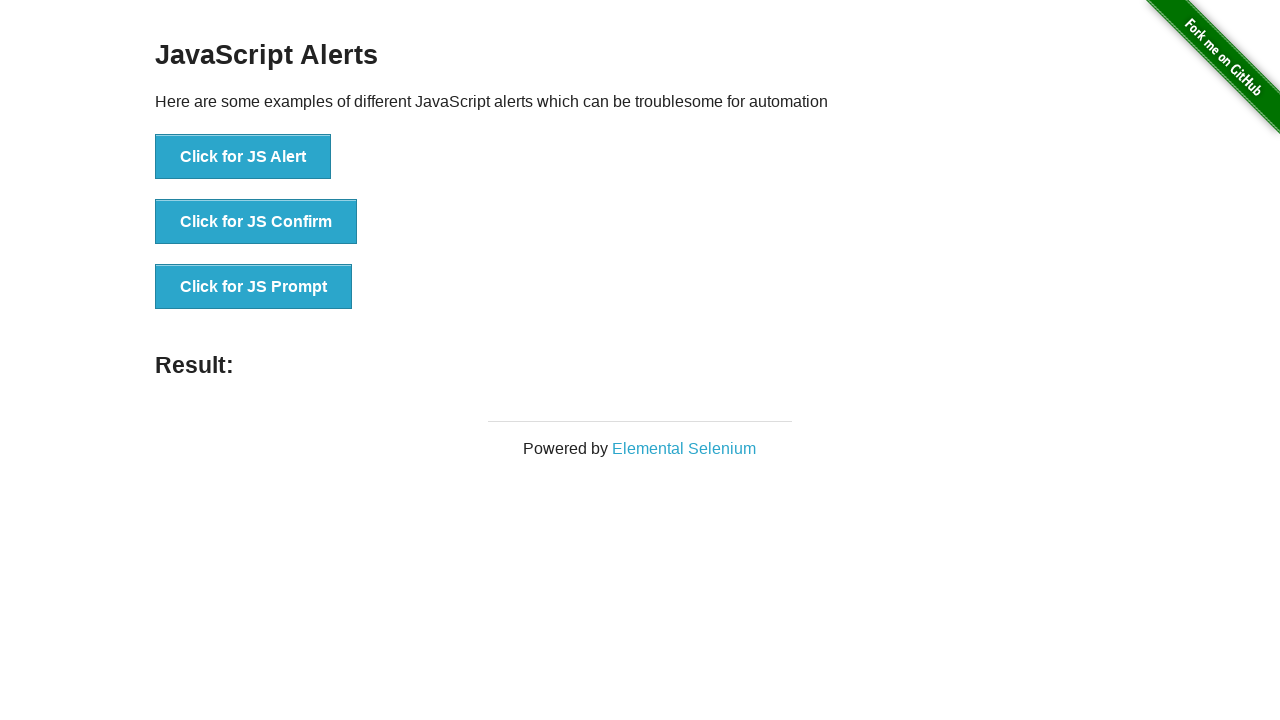

Set up dialog handler to dismiss confirm dialogs
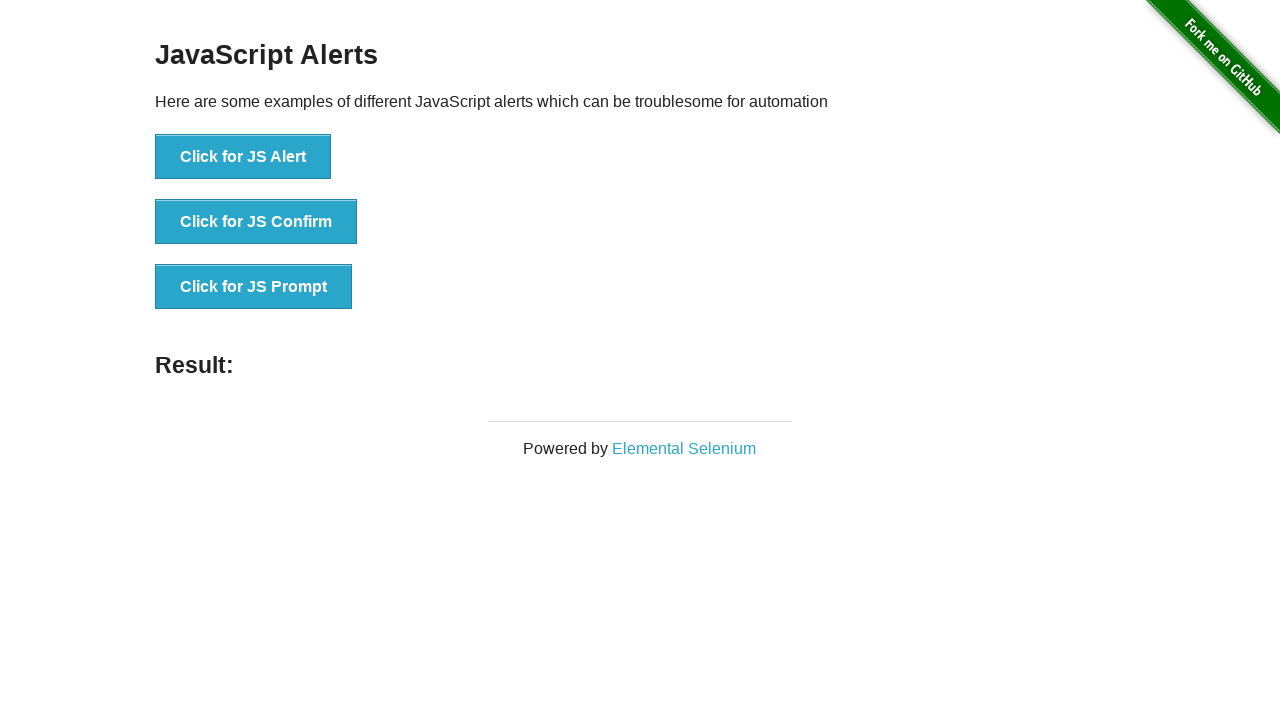

Clicked 'Click for JS Confirm' button to trigger confirm dialog at (256, 222) on xpath=//button[text()='Click for JS Confirm']
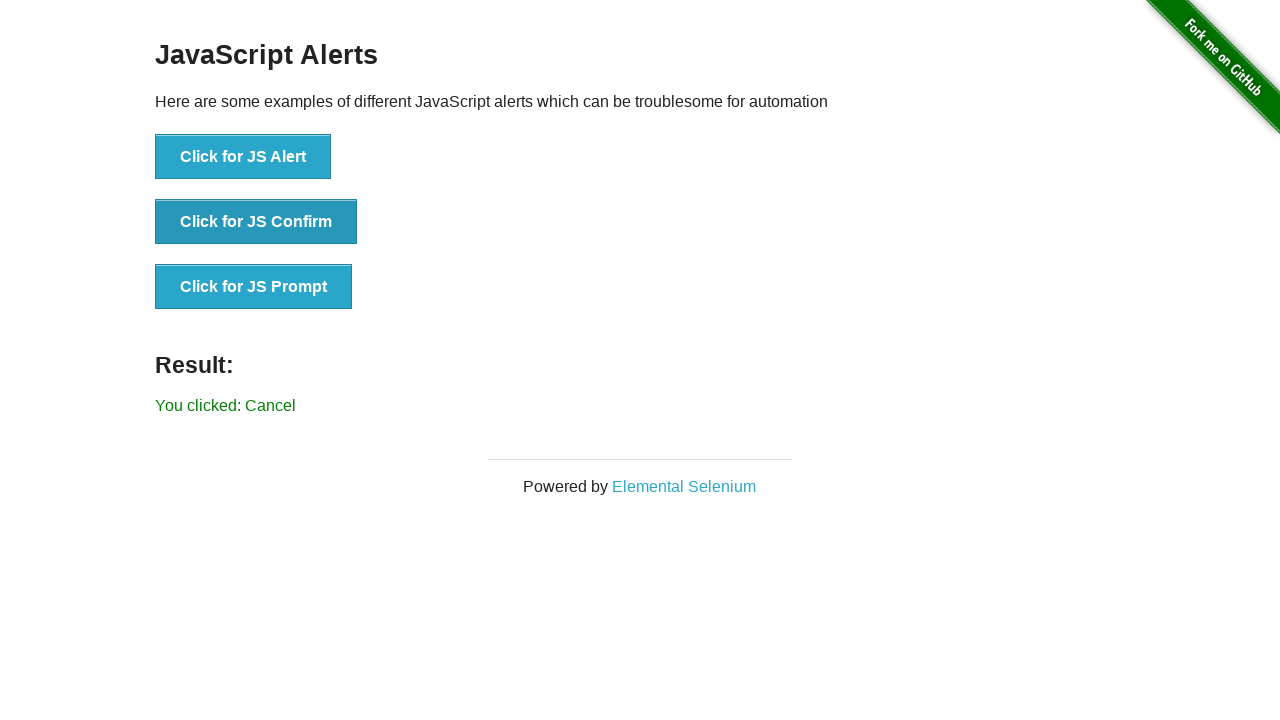

Confirmed 'You clicked: Cancel' message is visible
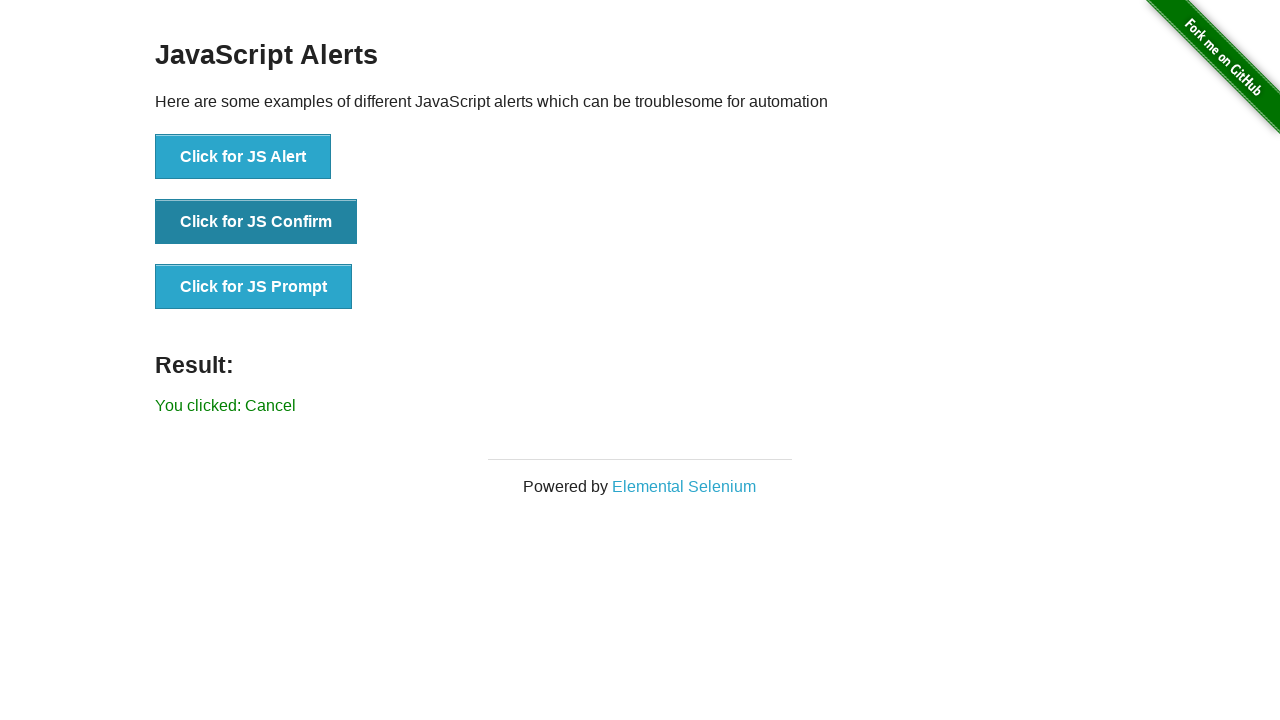

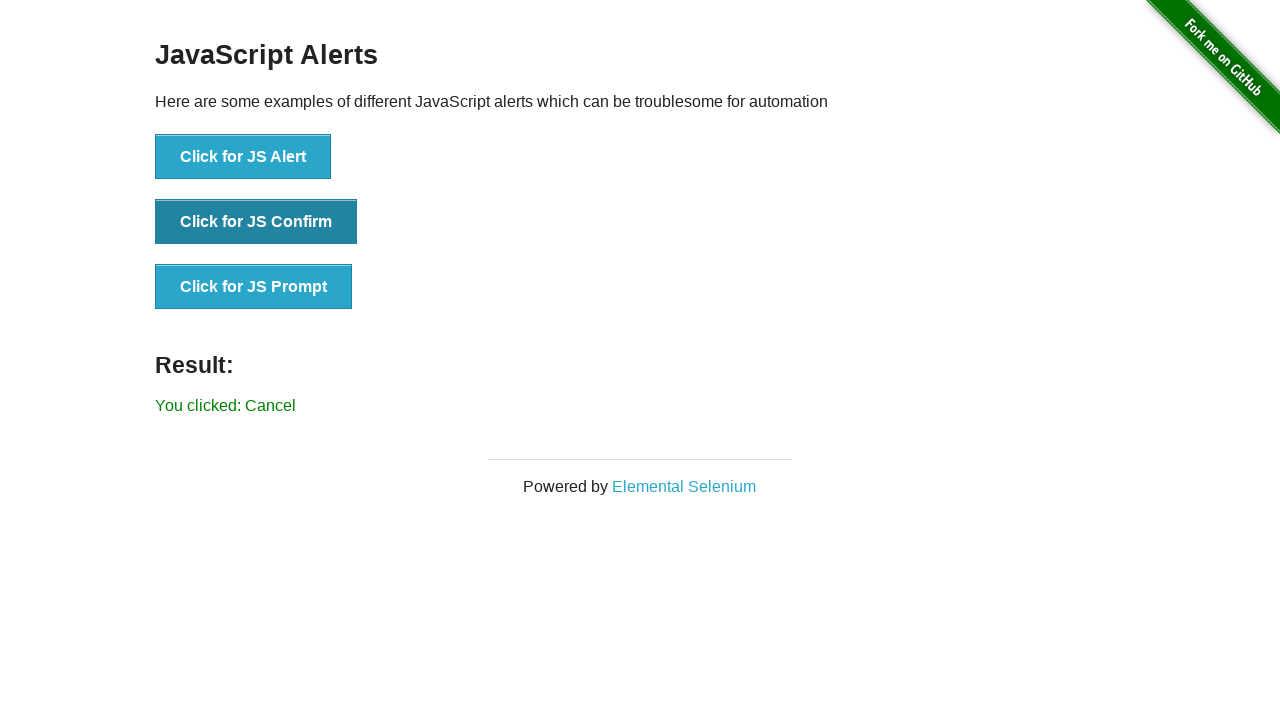